Tests the filter() locator API by navigating to frontend page and clicking on HTML Elements link.

Starting URL: https://www.techglobal-training.com/frontend

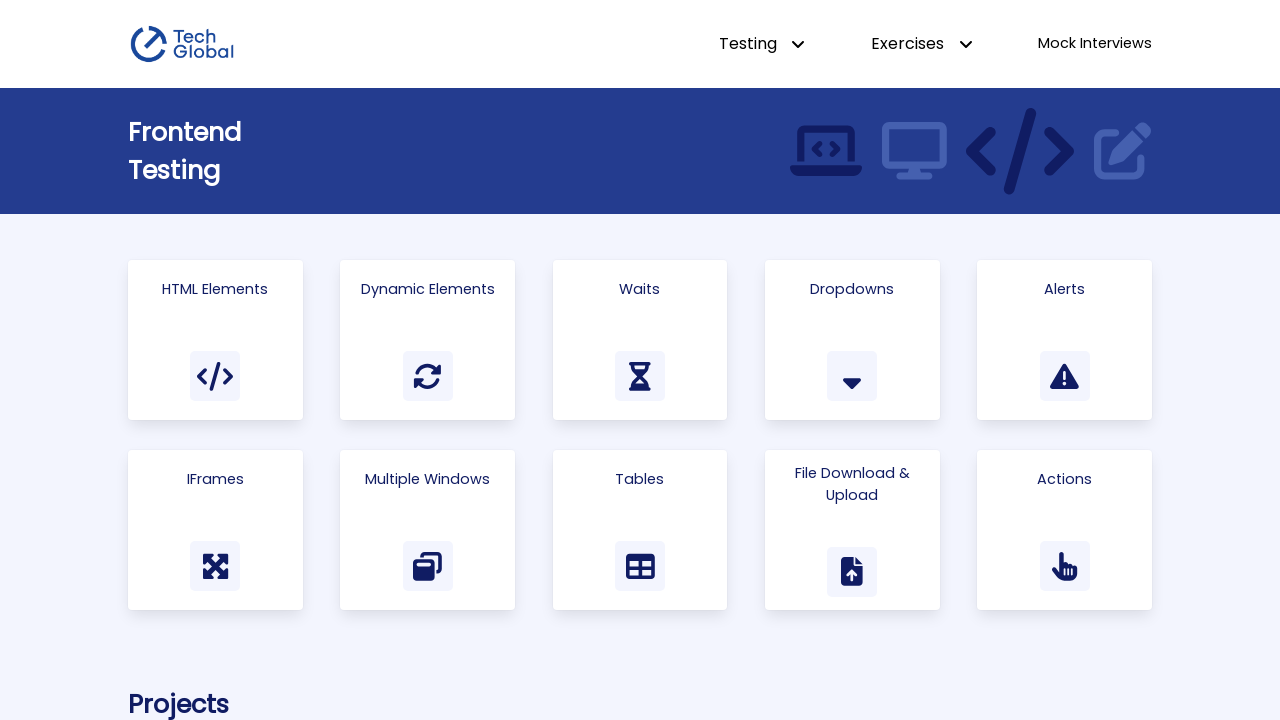

Navigated to frontend page
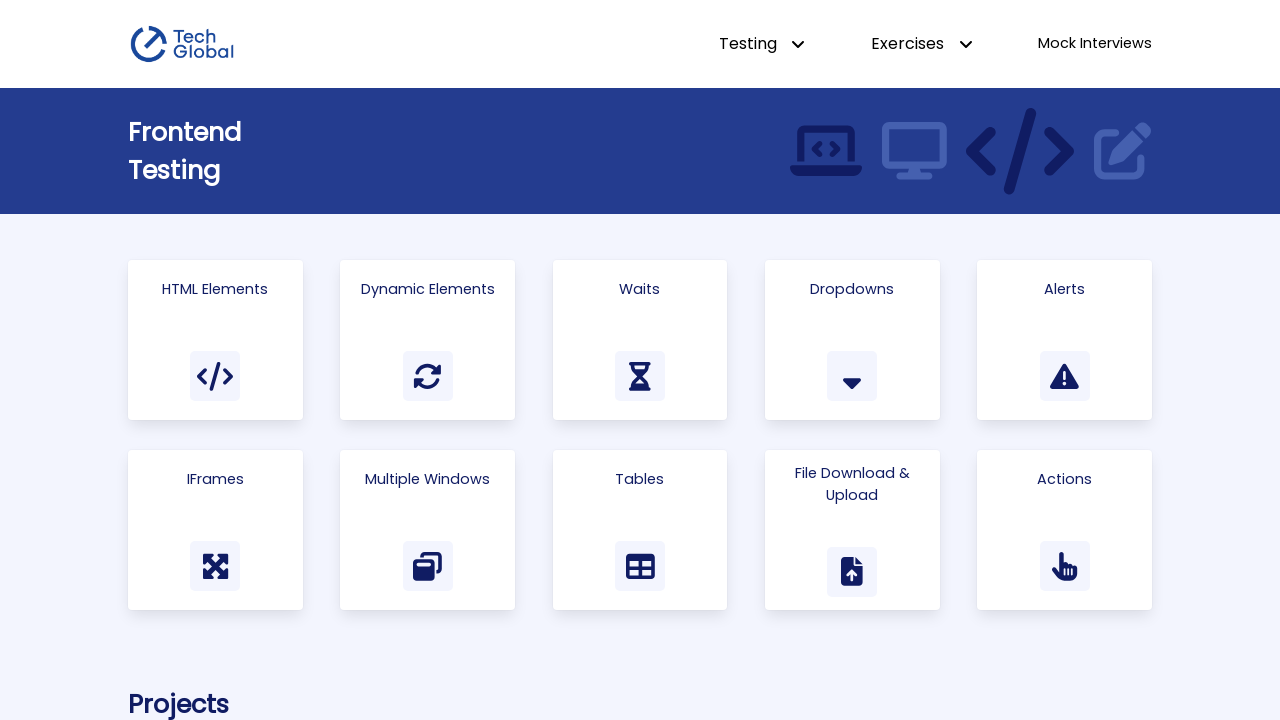

Clicked on HTML Elements link at (215, 340) on internal:role=link[name="Html Elements"i]
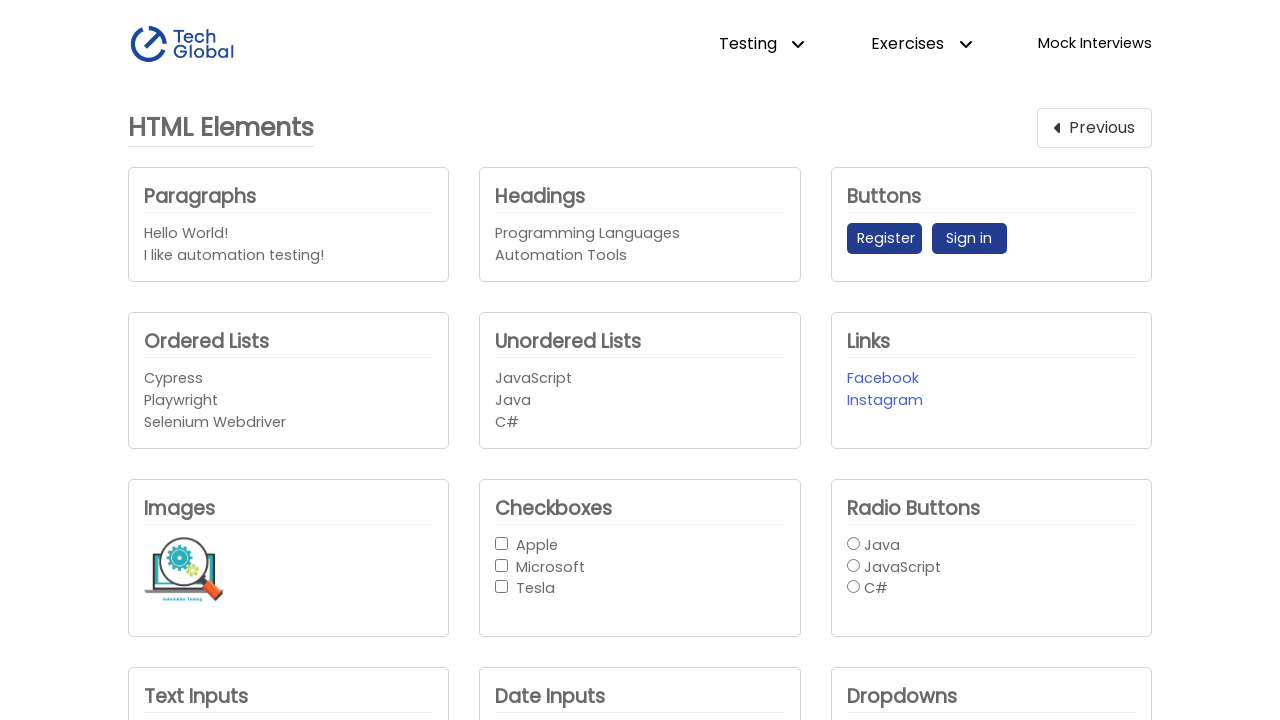

Paragraph elements loaded
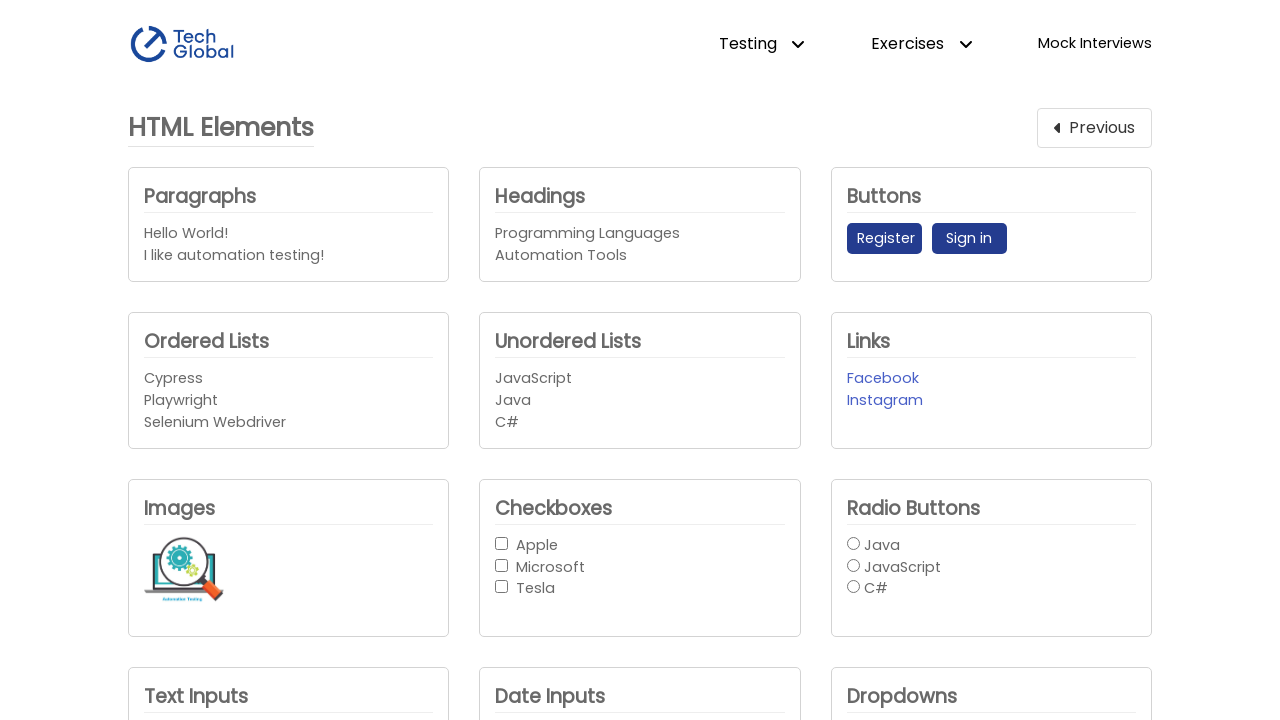

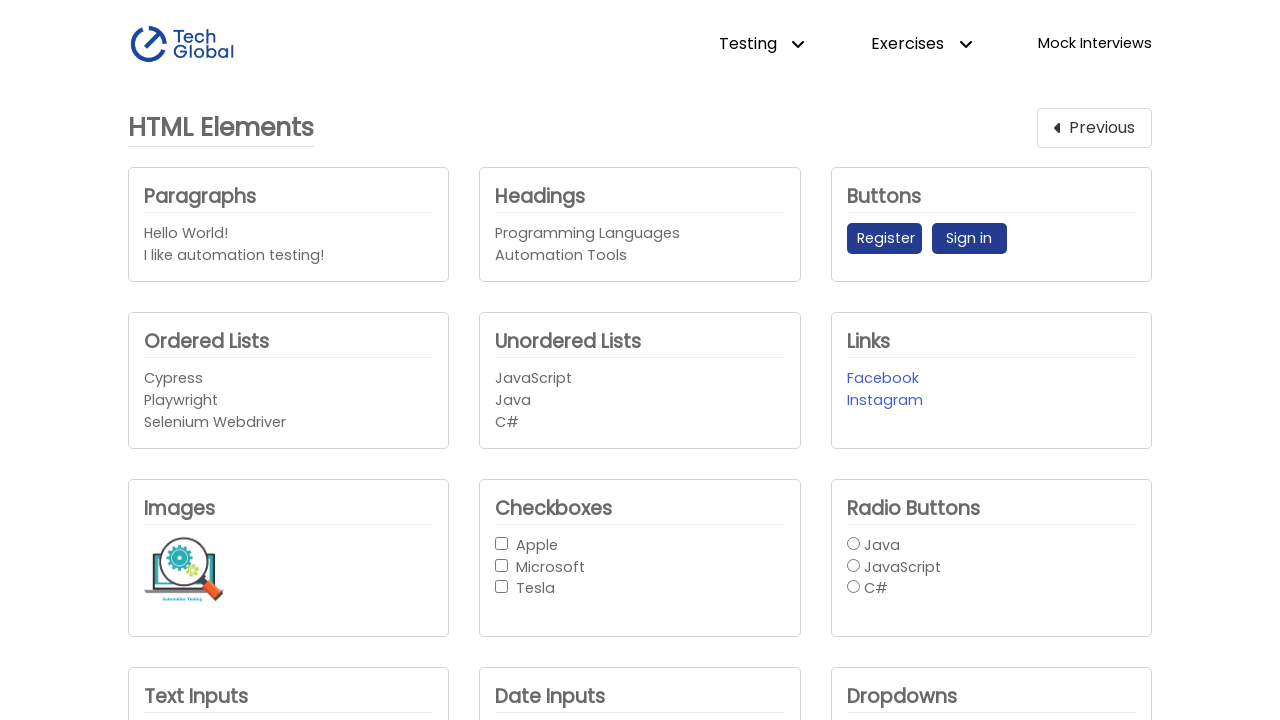